Tests iframe navigation by switching between nested iframes on W3Schools tryit editor, reading text from elements in different frame contexts, and clicking a menu button.

Starting URL: https://www.w3schools.com/html/tryit.asp?filename=tryhtml_iframe_height_width

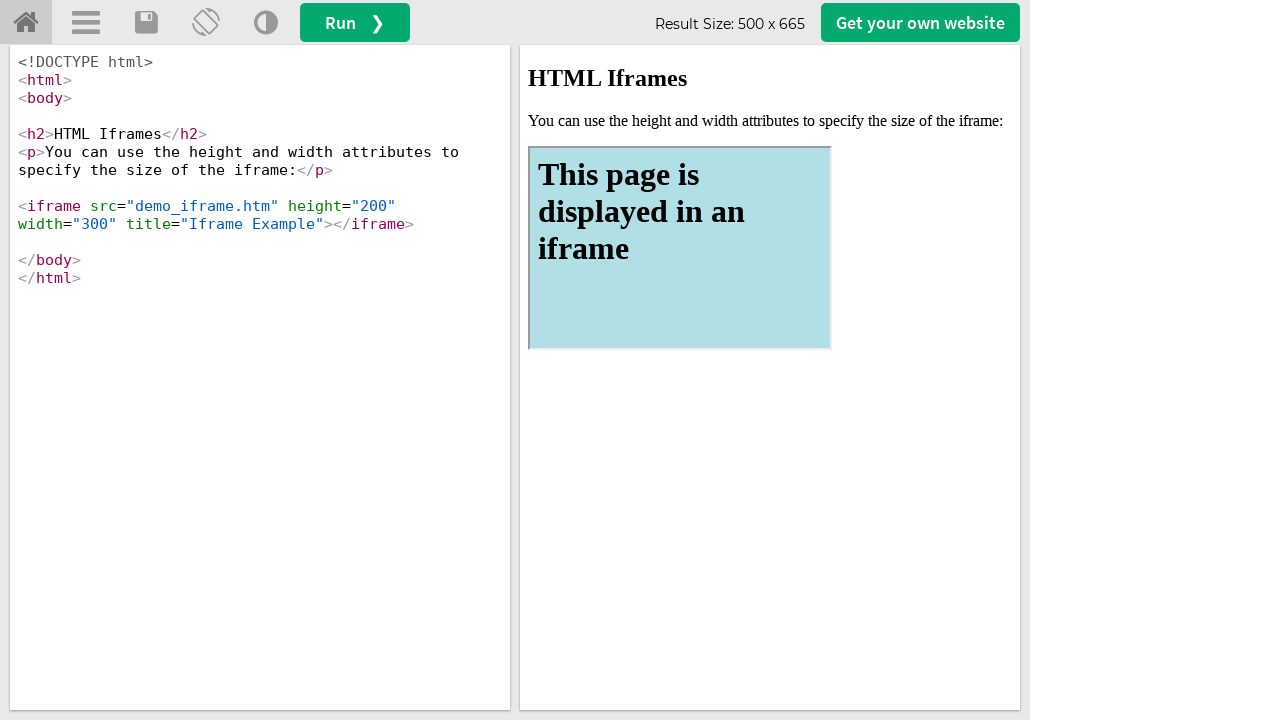

Located the iframeResult iframe
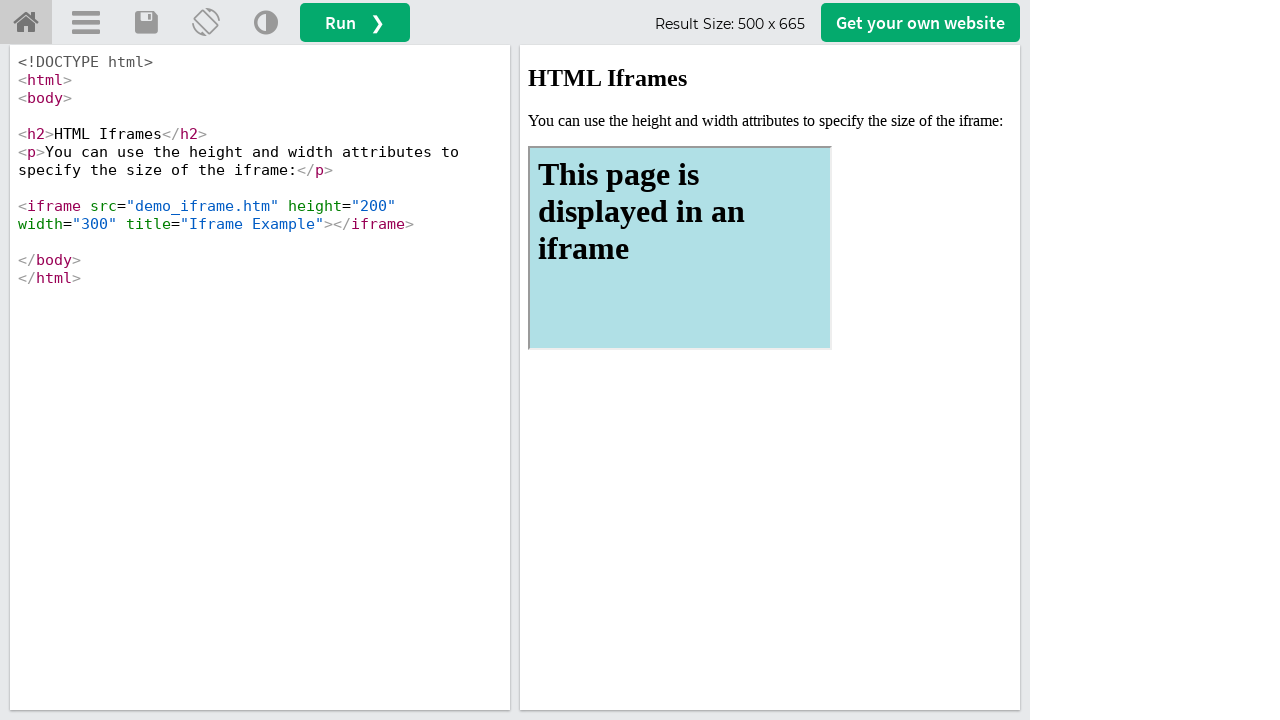

Waited 3 seconds for content to load
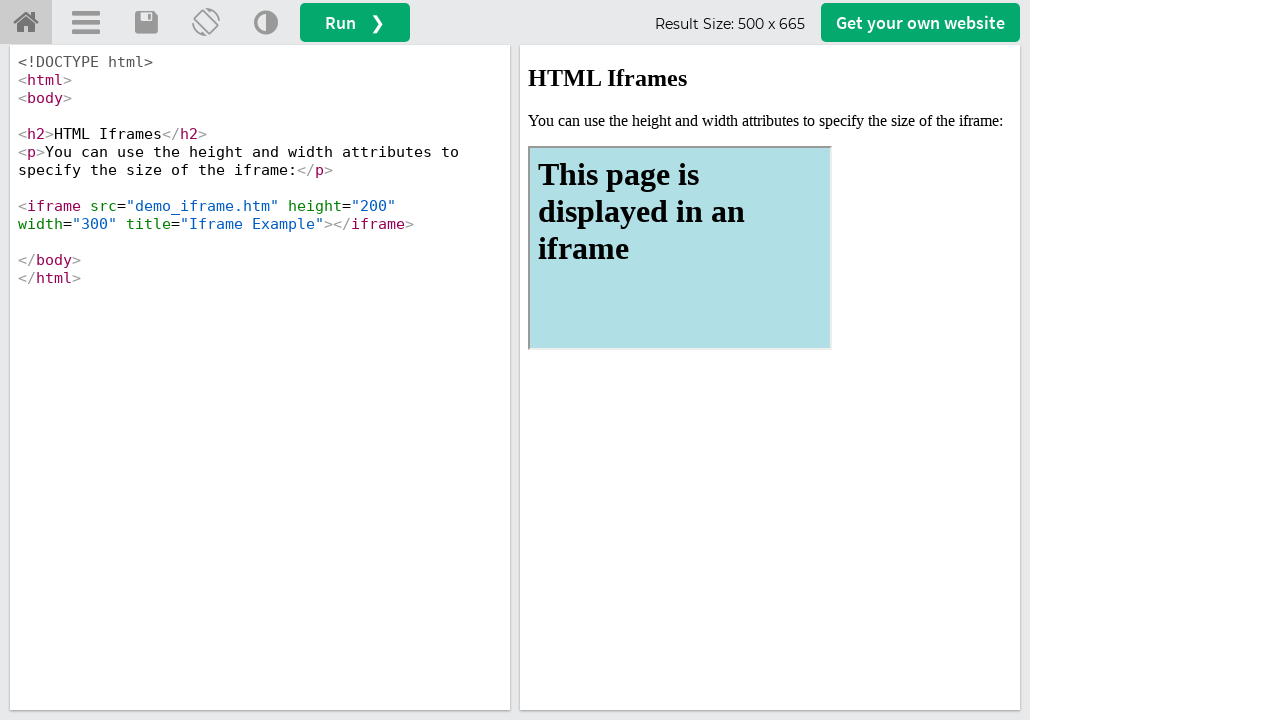

Located the first nested iframe within iframeResult
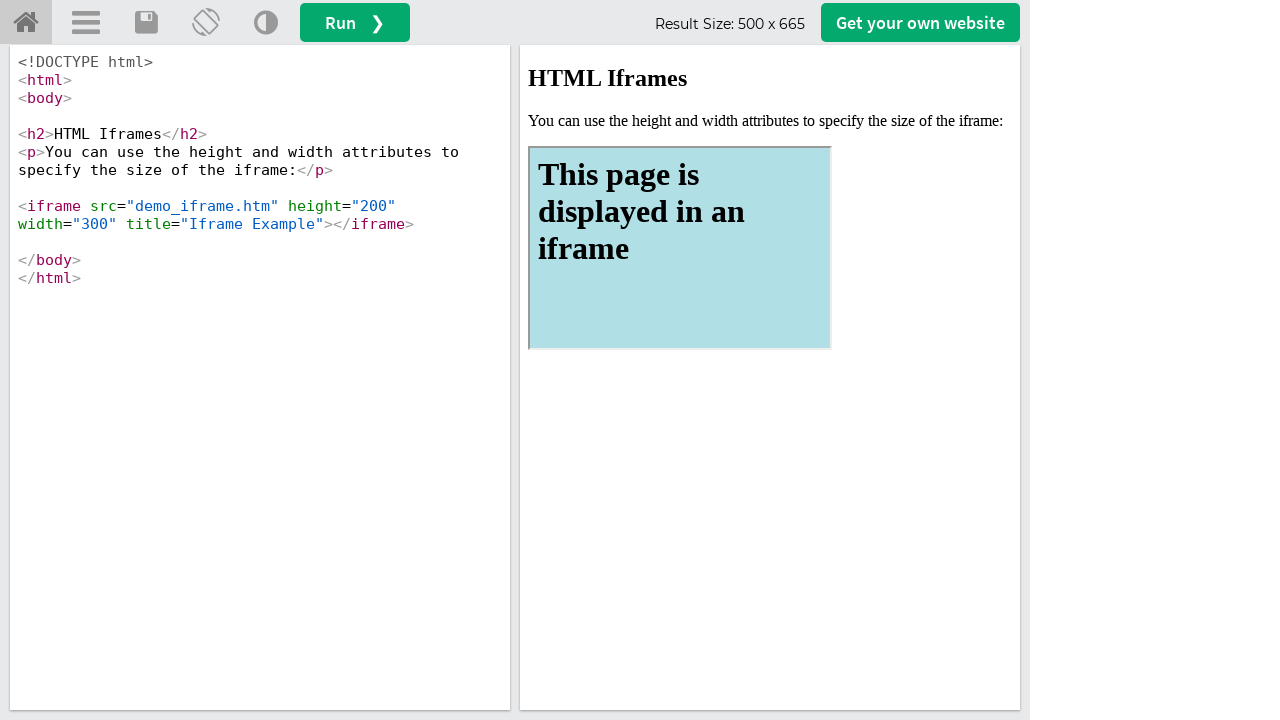

Read h1 text from nested iframe: 'This page is displayed in an iframe'
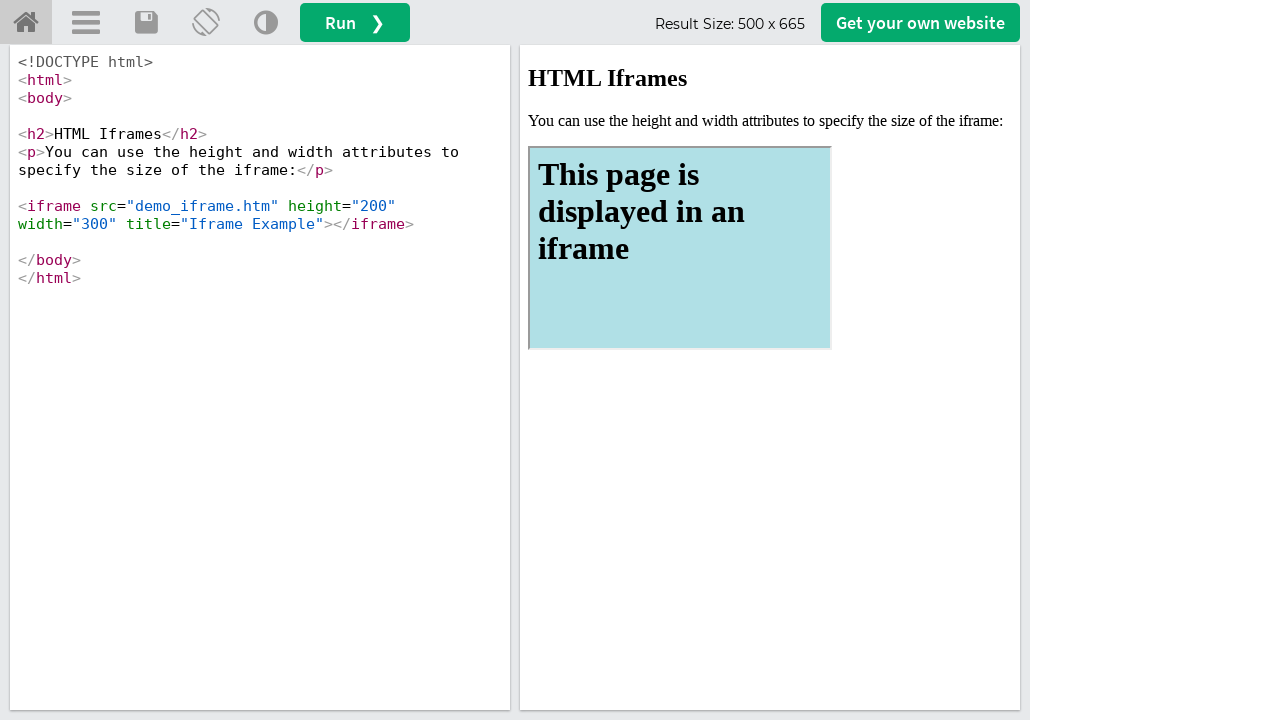

Read paragraph text from parent iframe about height and width attributes
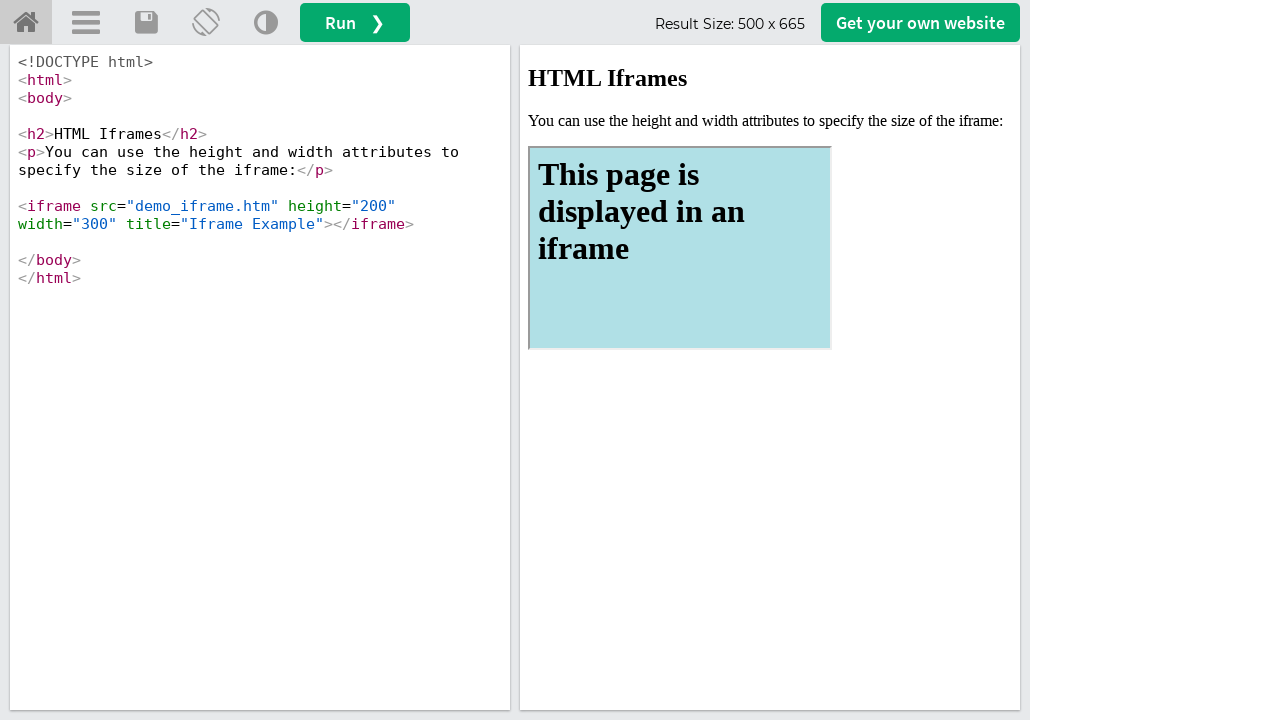

Clicked the menu button in main content at (86, 23) on xpath=//a[@onclick='openMenu()']
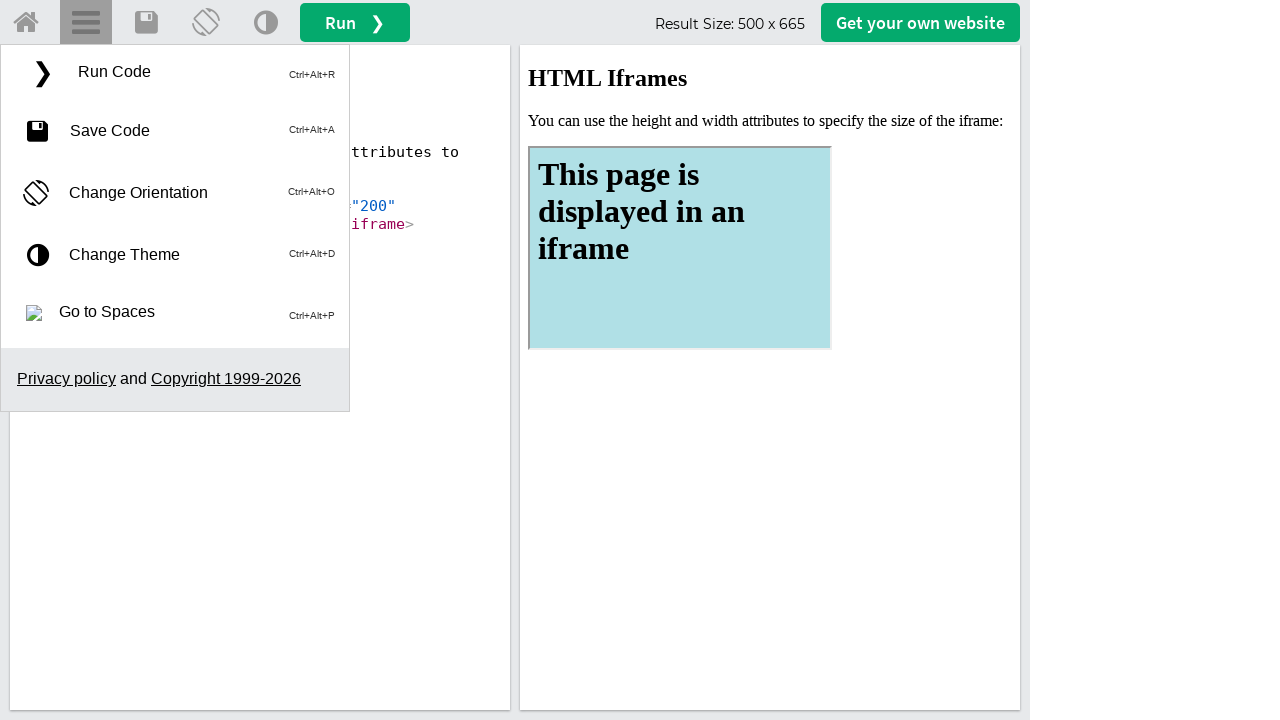

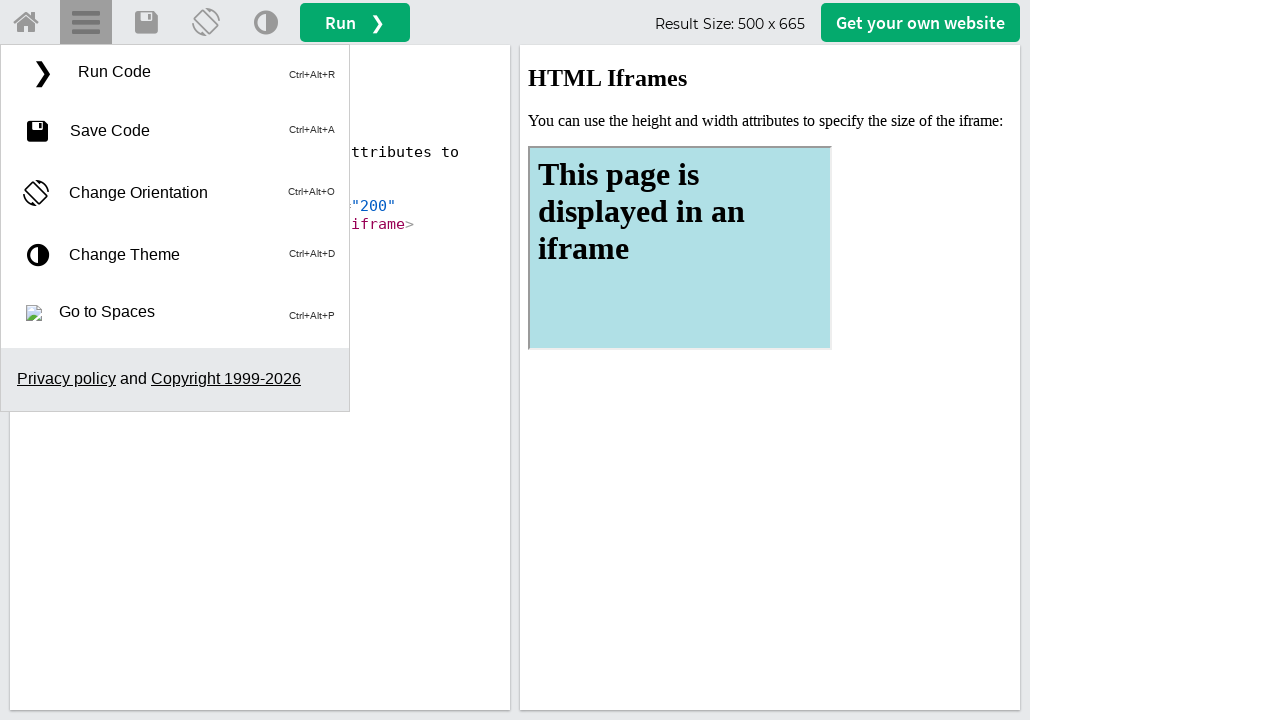